Tests form filling on a demo practice application by entering name, email, clicking submit, and then filling a password field.

Starting URL: https://demoapps.qspiders.com/ui?scenario=1

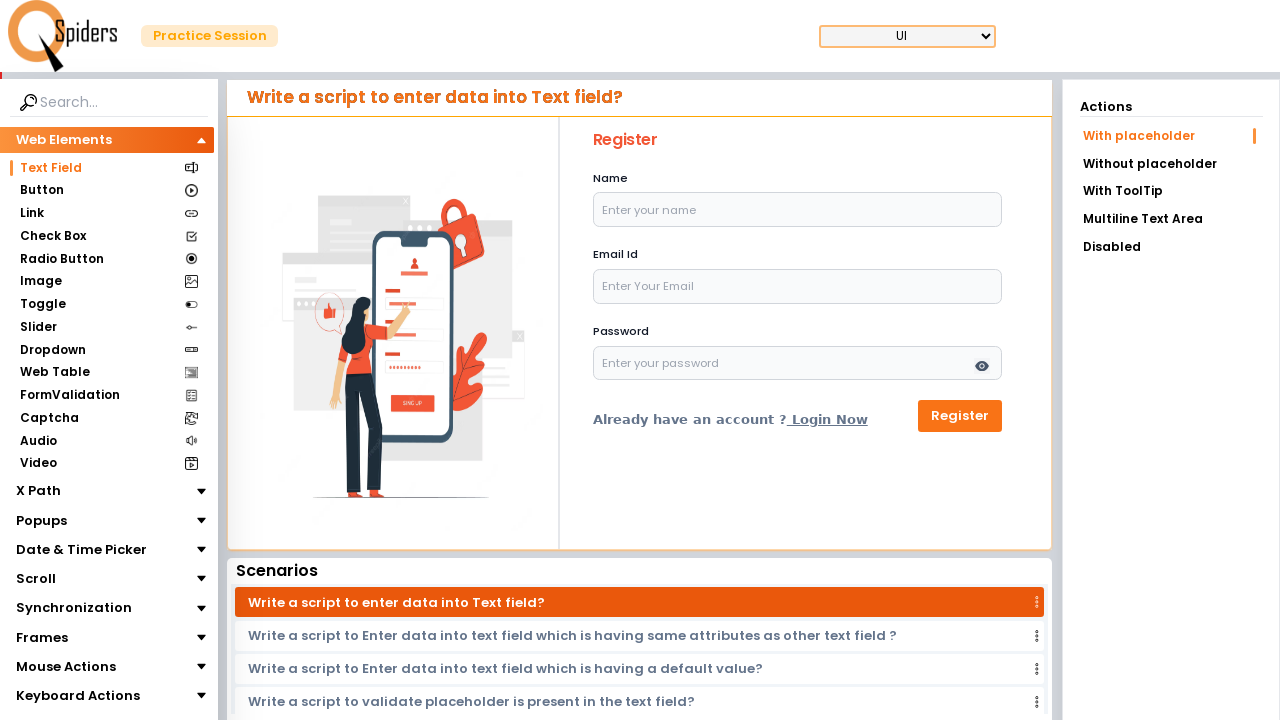

Filled name field with 'Abc' on #name
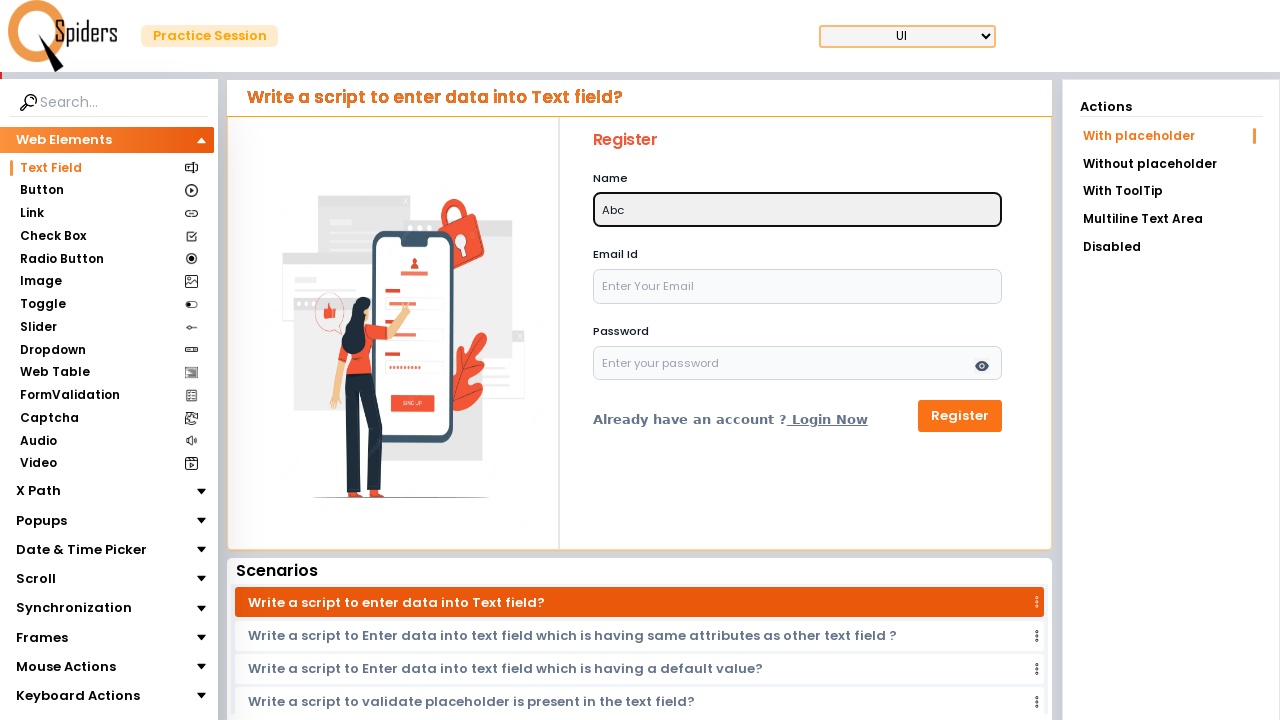

Filled email field with 'Abc.com' on input#email
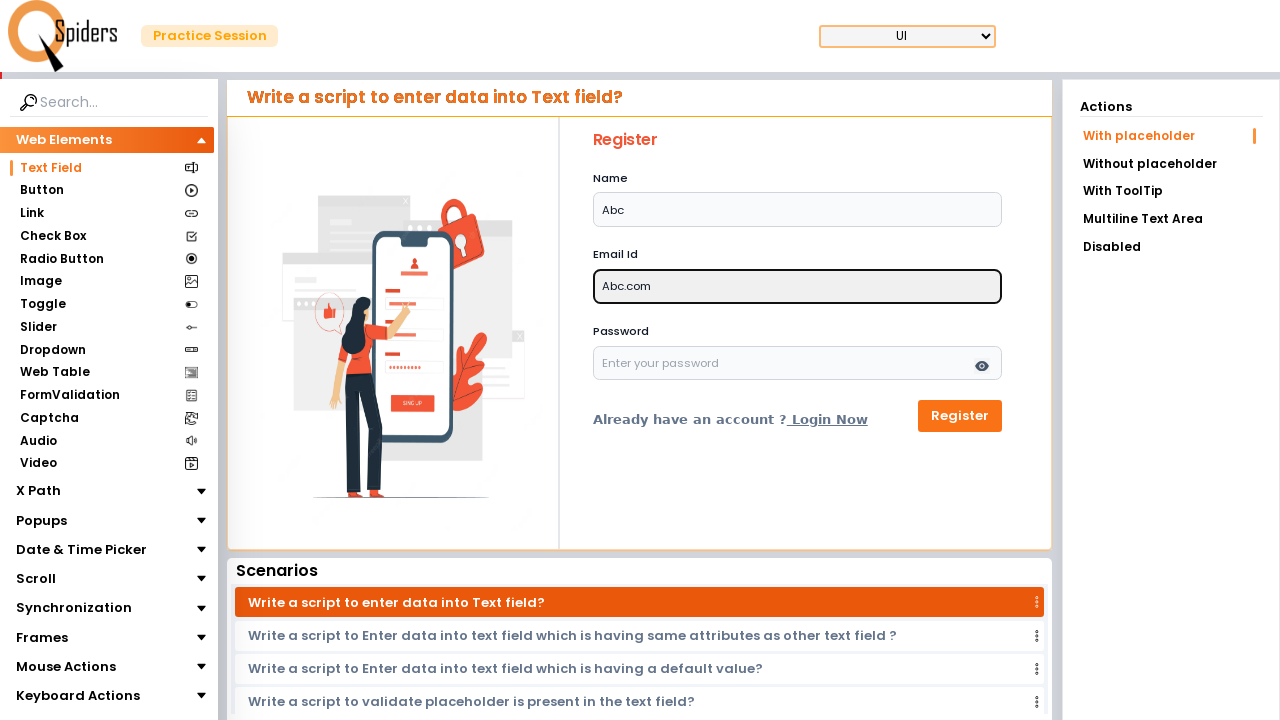

Waited 4 seconds
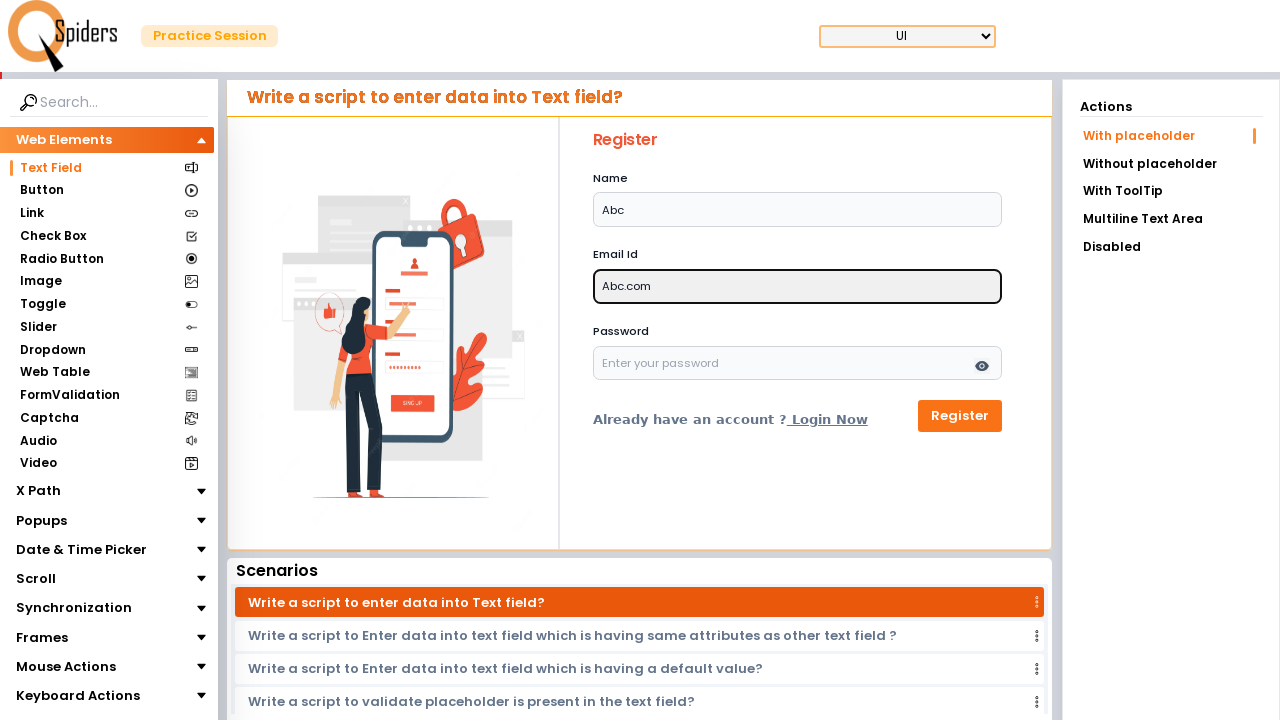

Clicked submit button at (960, 416) on button[type='submit']
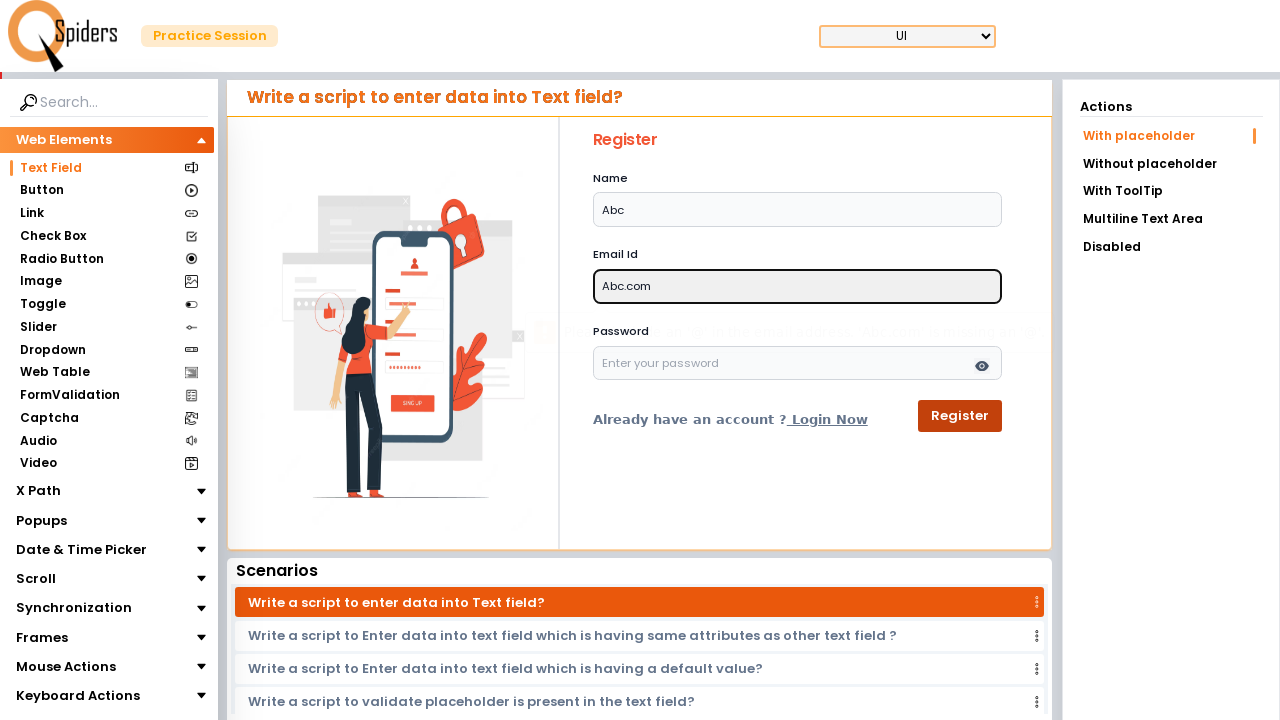

Filled password field with 'abhdg' on #password
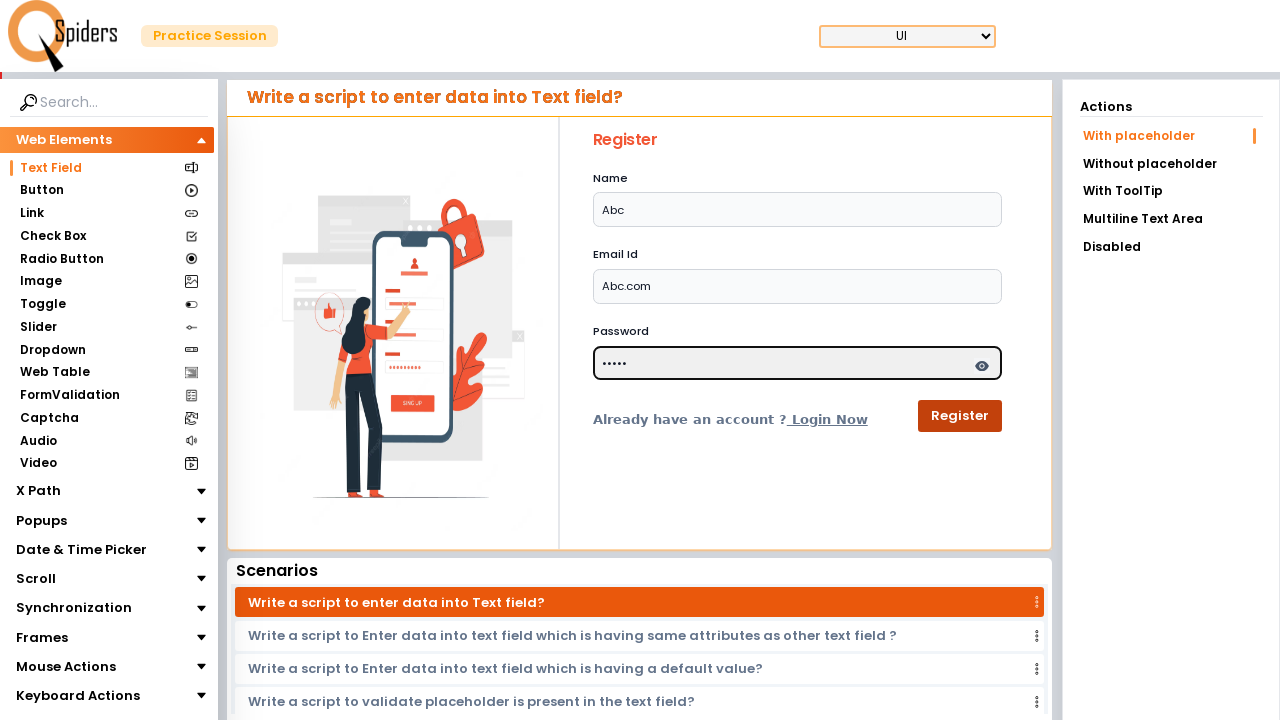

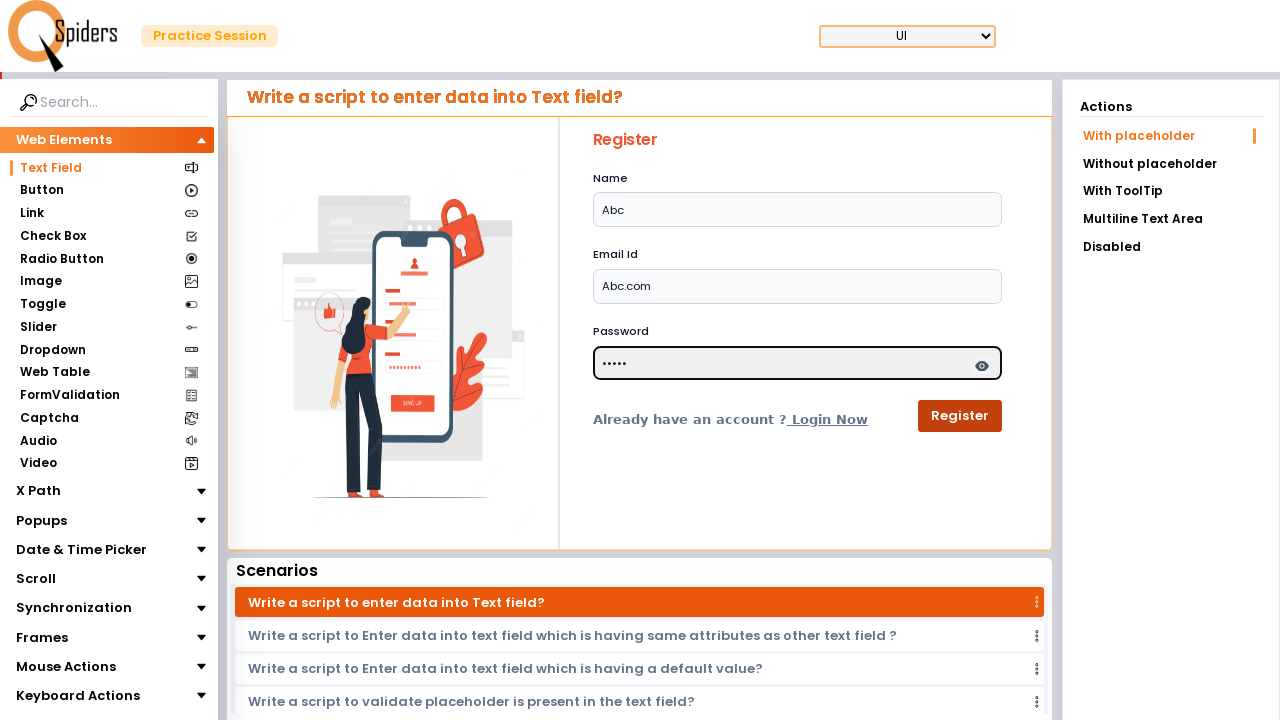